Tests dynamic element visibility by waiting for a button to become visible after a delay

Starting URL: https://demoqa.com/dynamic-properties

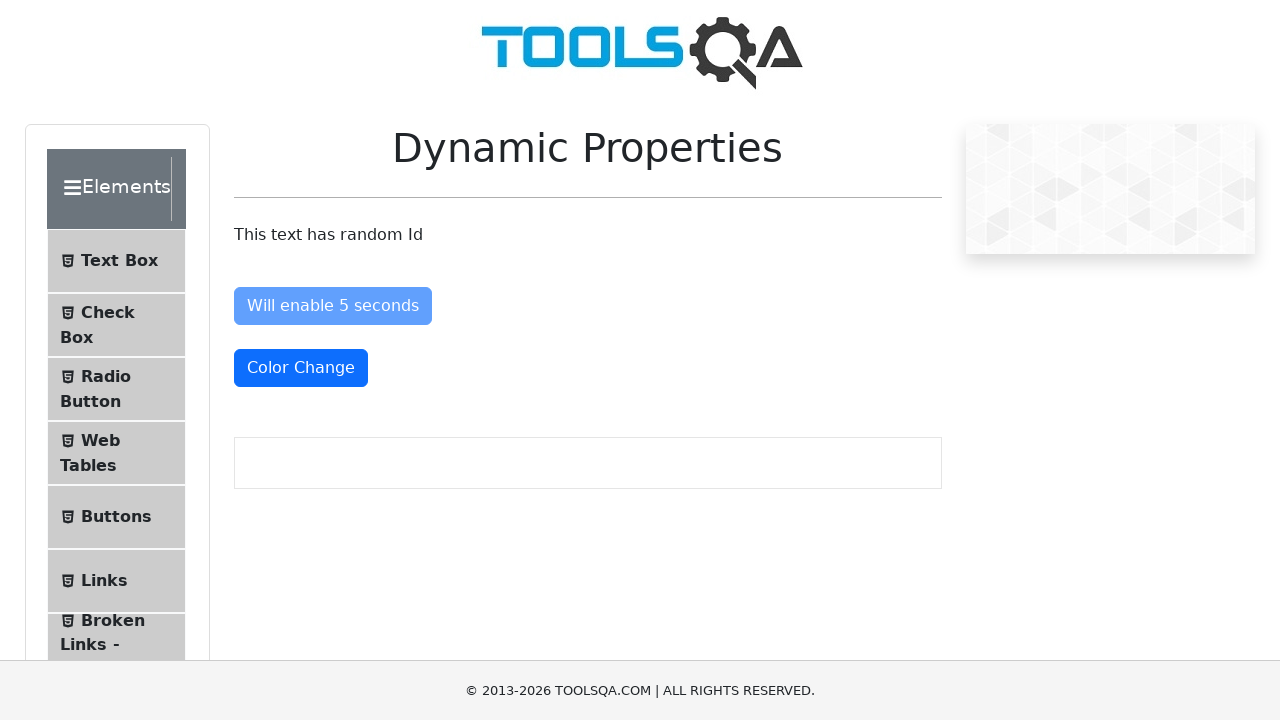

Waited for visibleAfter button to become visible (6 second timeout)
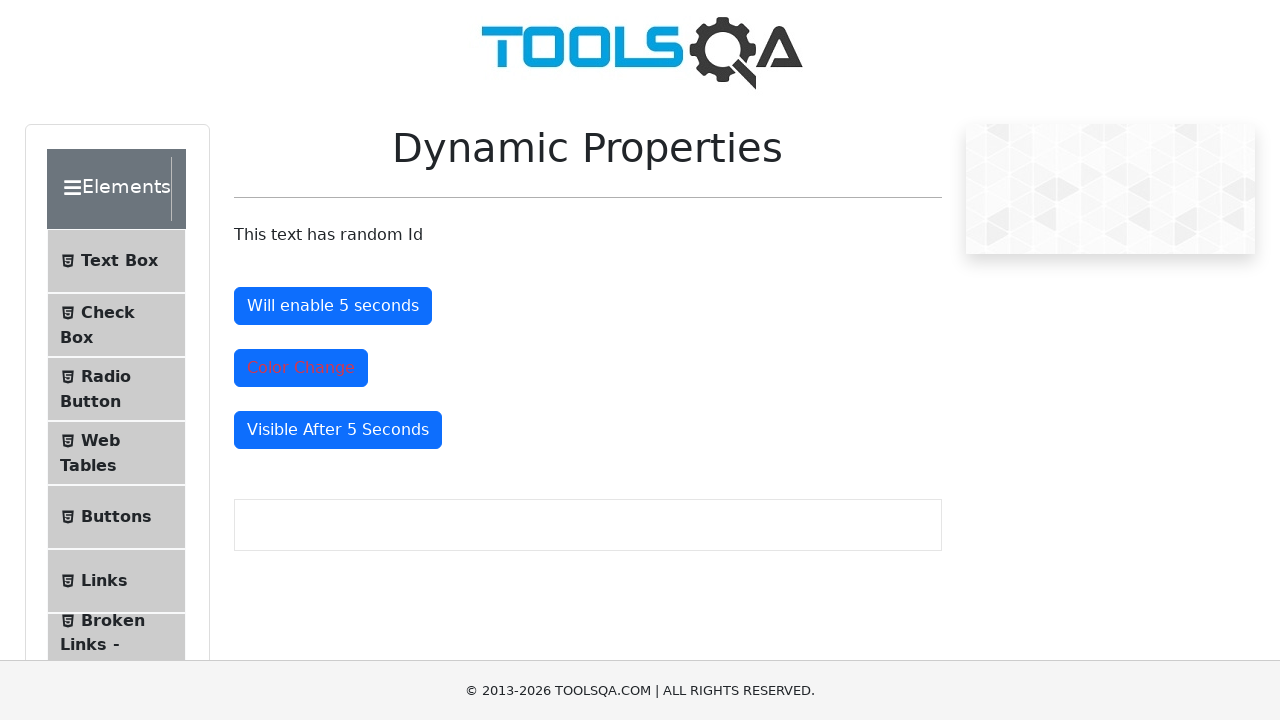

Located visibleAfter button element
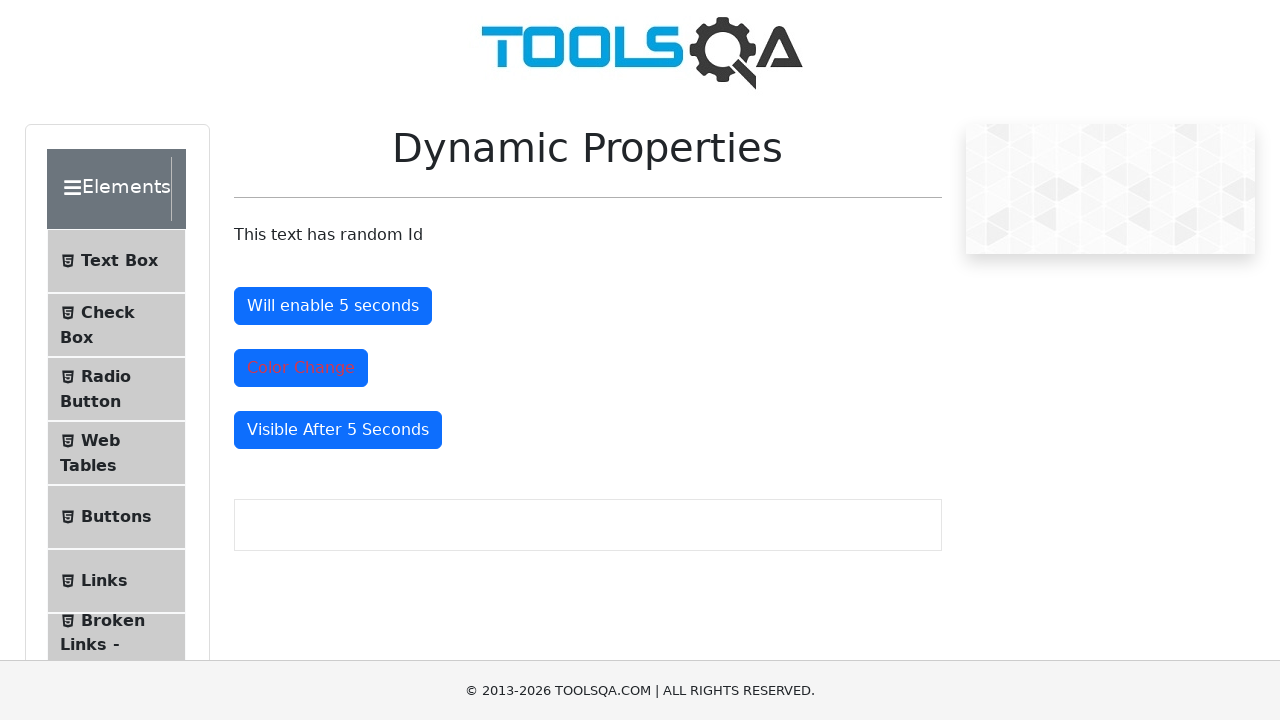

Verified that visibleAfter button is visible
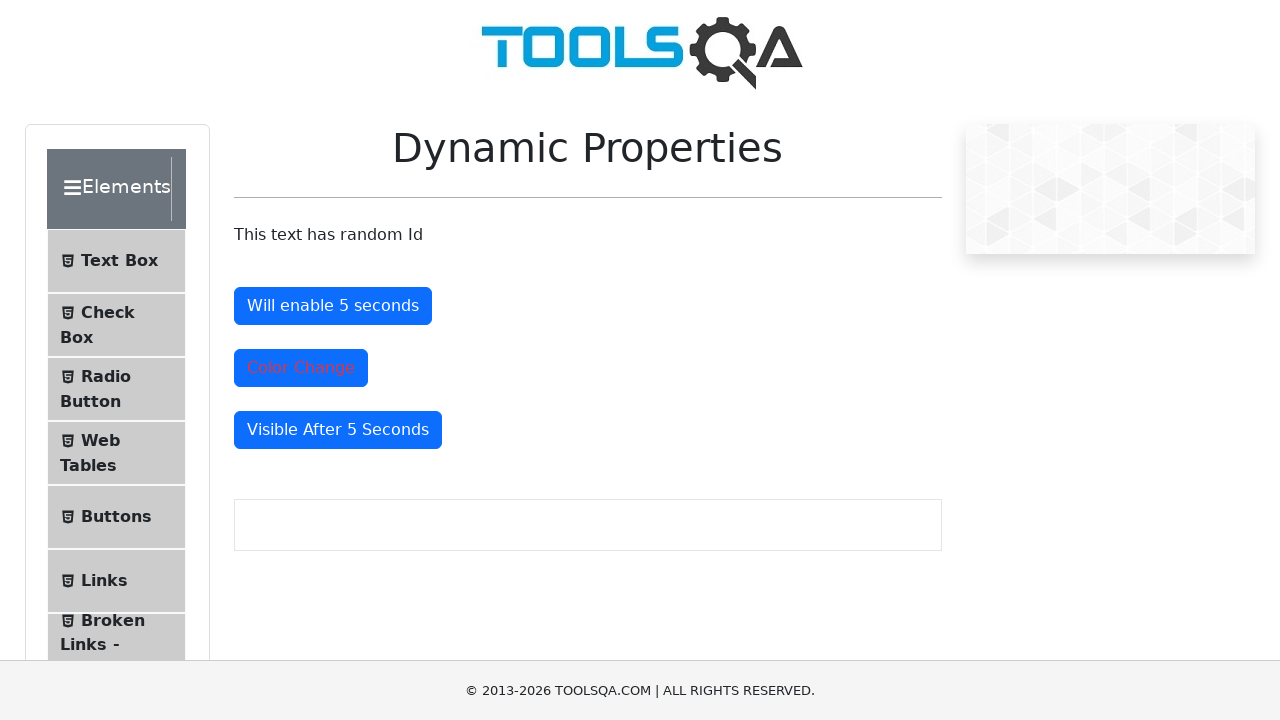

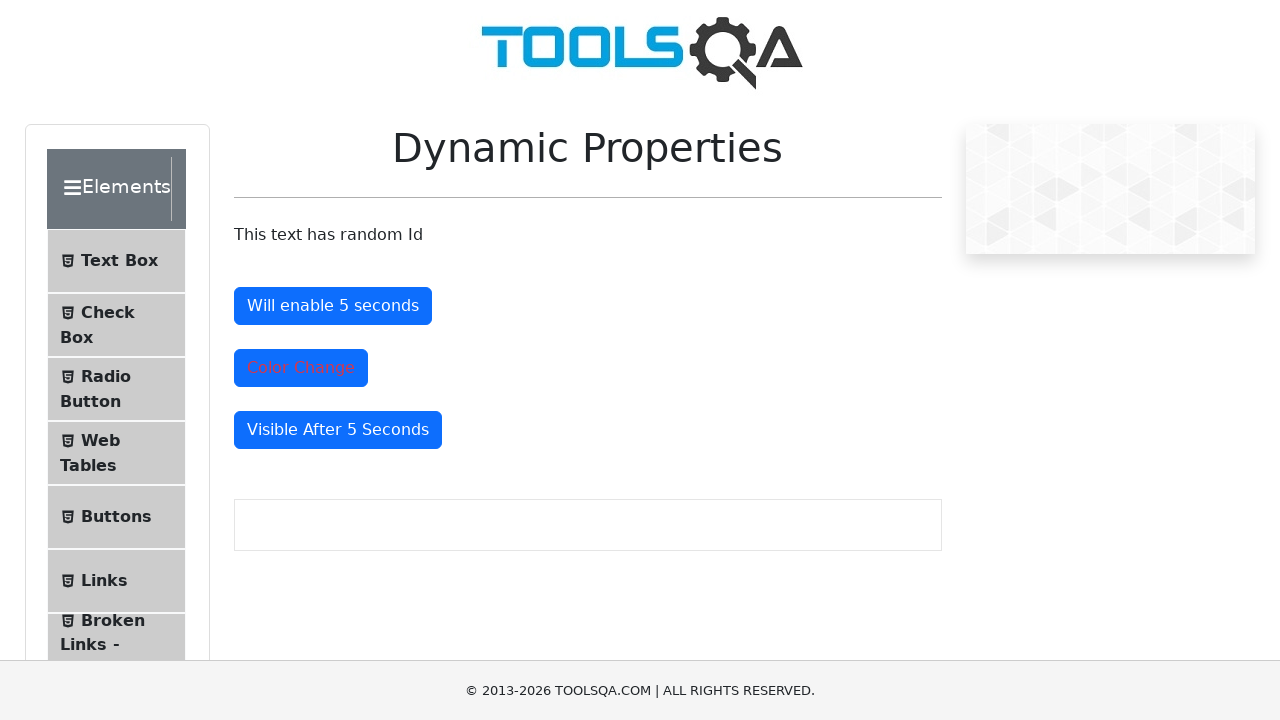